Navigates to the HDFC Bank website homepage and waits for the page to load.

Starting URL: https://www.hdfc.com

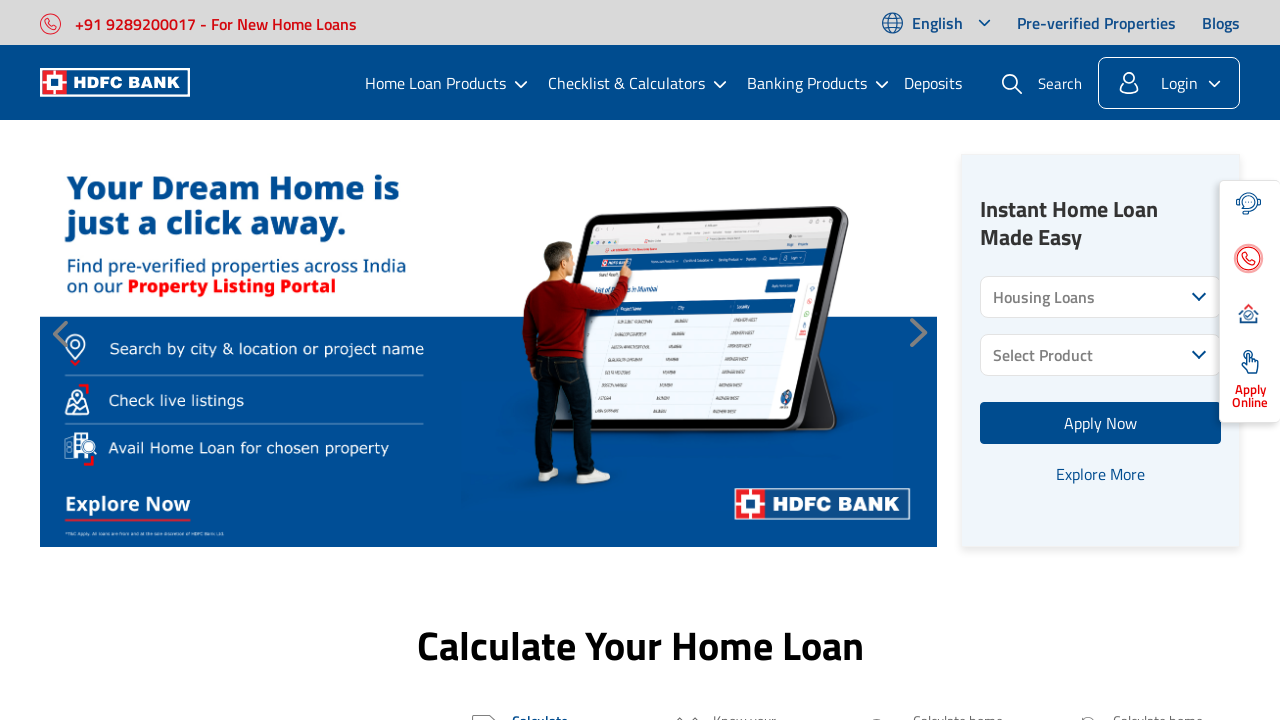

Waited for page to reach domcontentloaded state
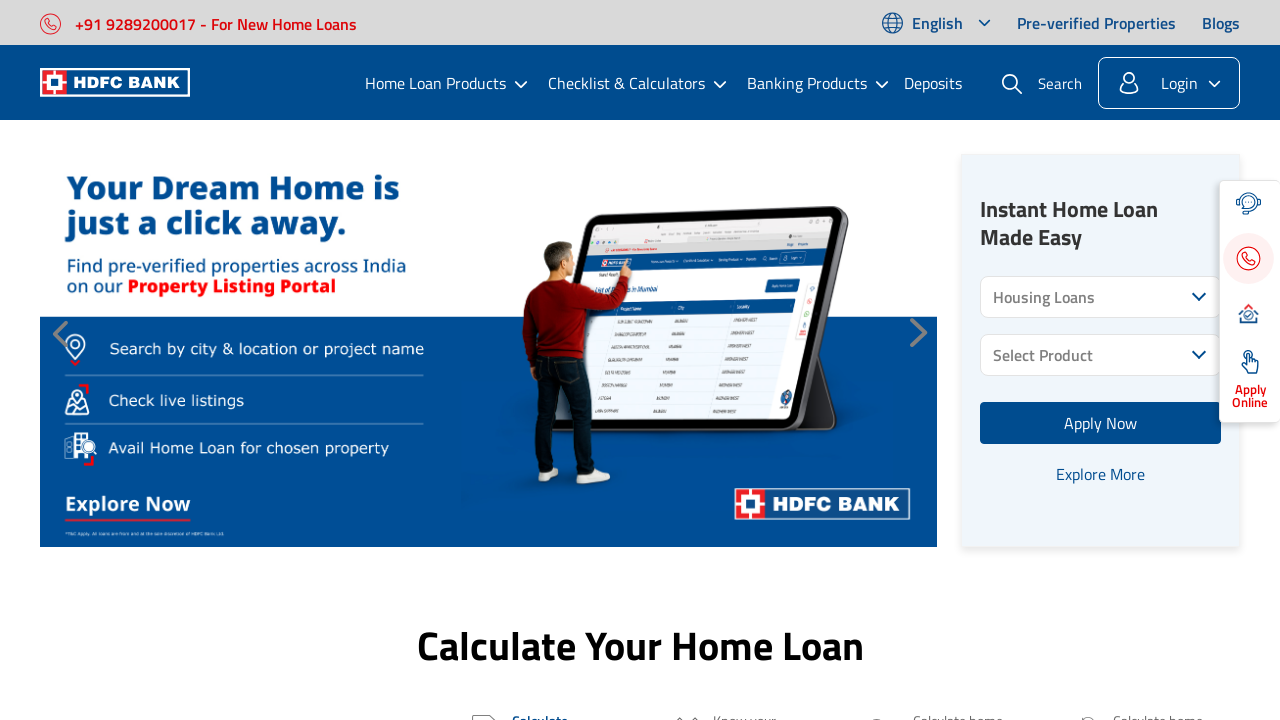

Body element loaded and visible on HDFC Bank homepage
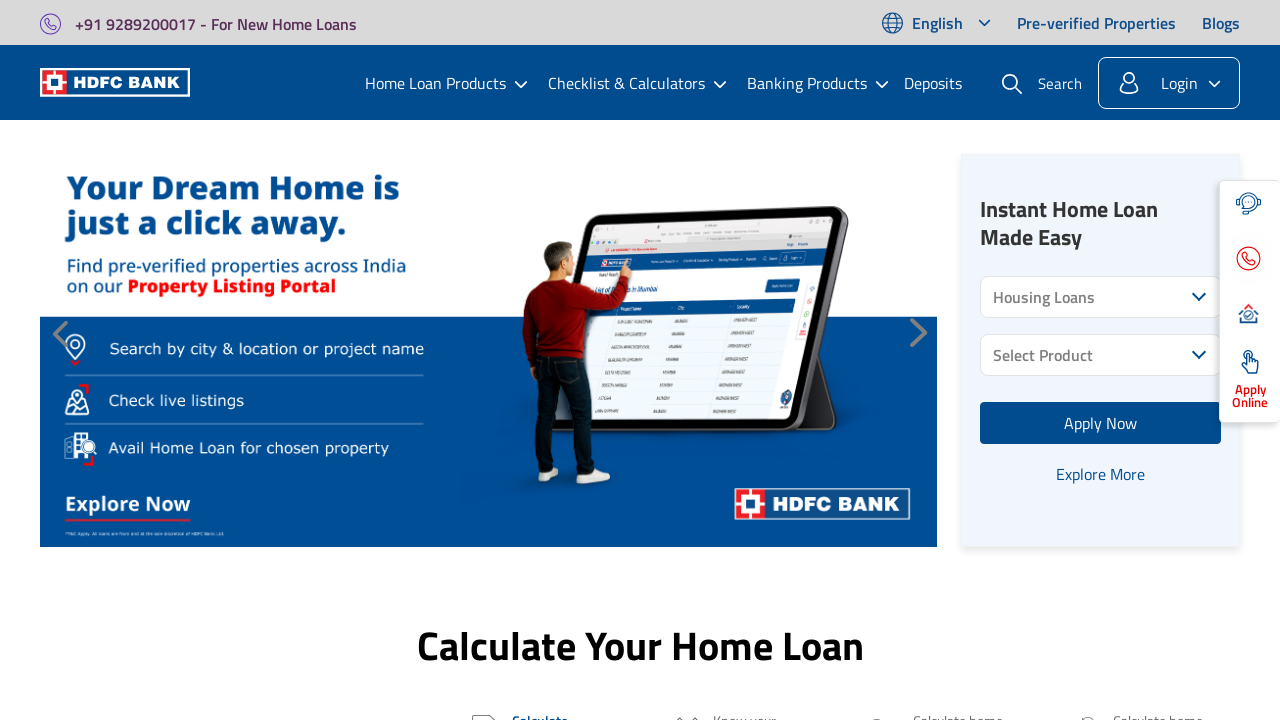

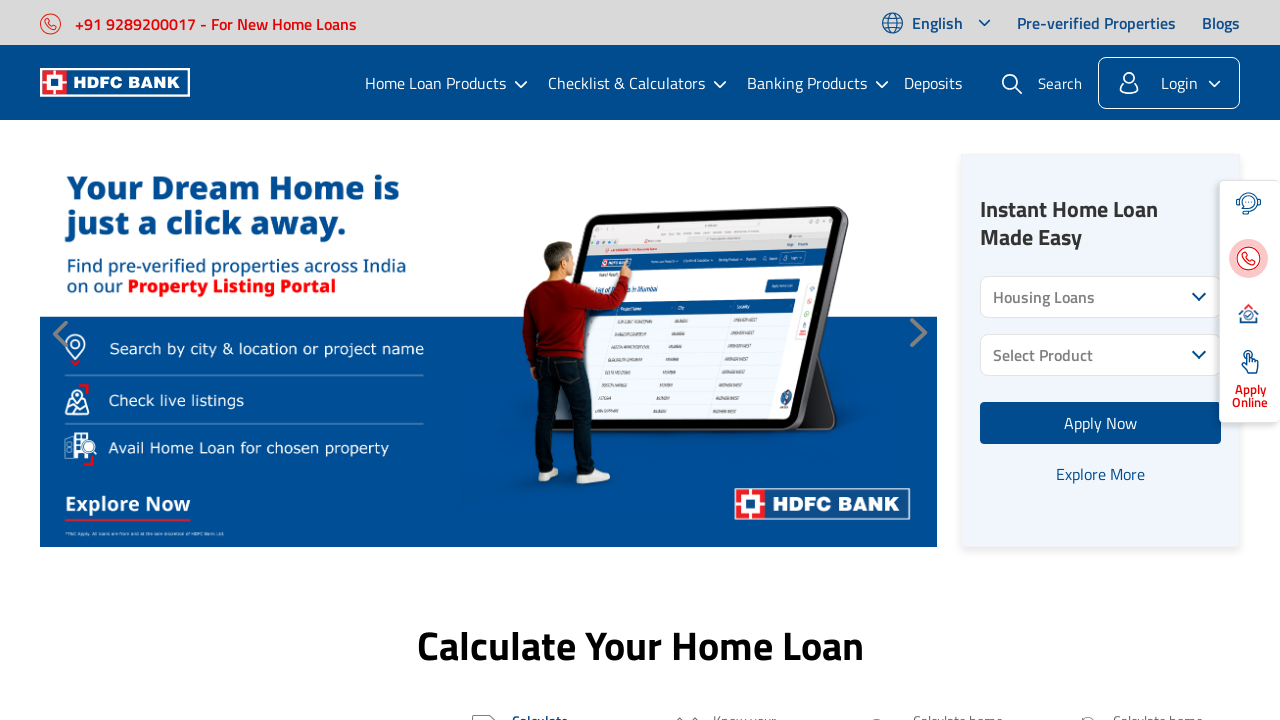